Navigates to the TEDI SV UGM website and verifies the page title and URL are correct

Starting URL: https://tedi.sv.ugm.ac.id/id/muka/

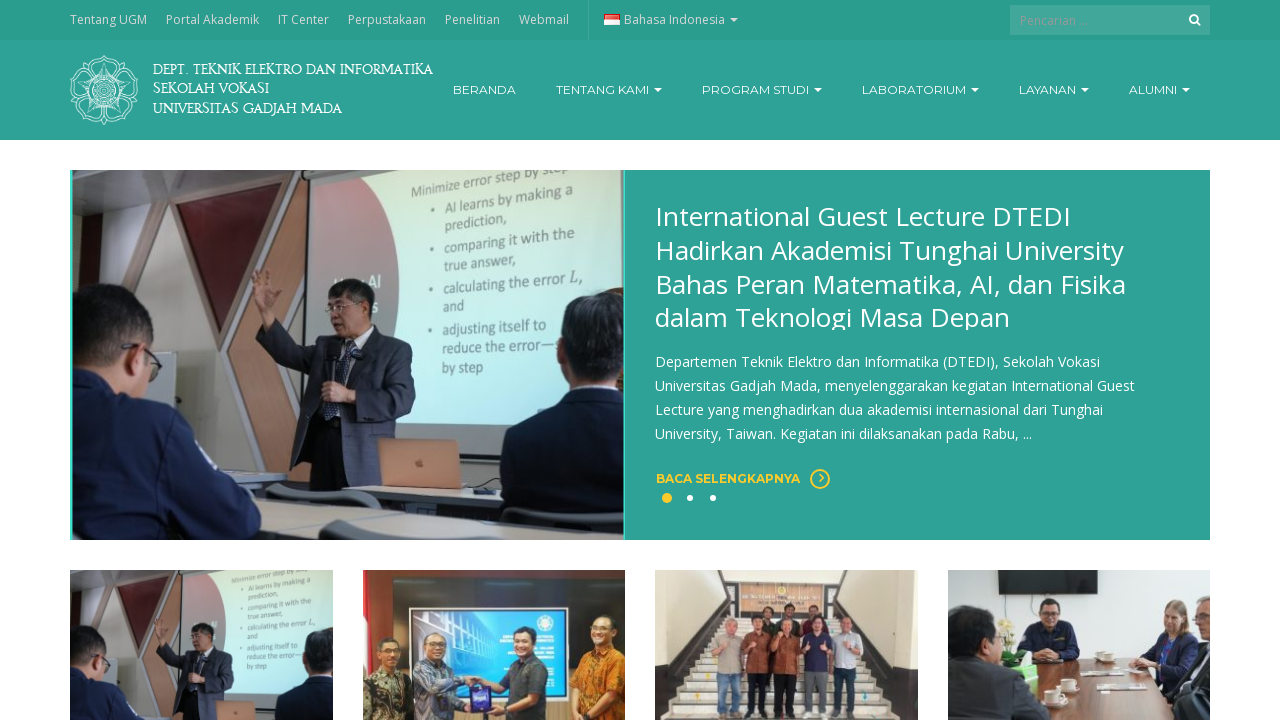

Verified page title is correct
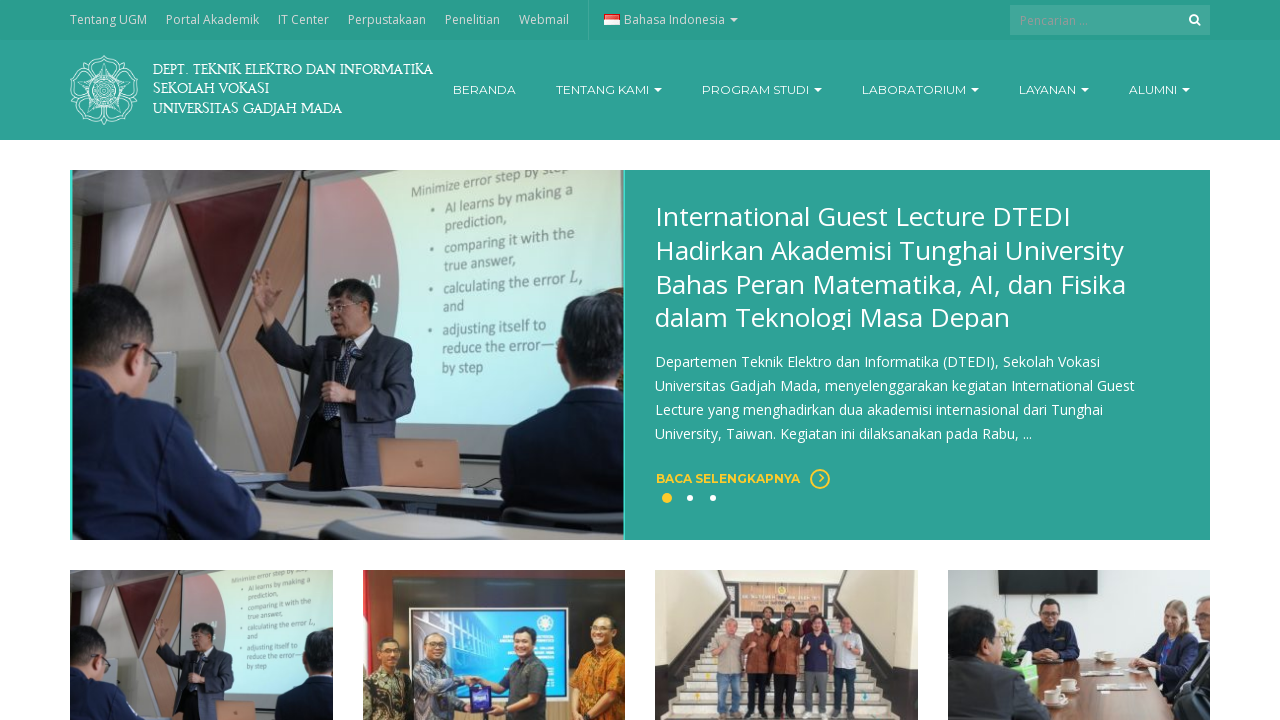

Verified current URL is https://tedi.sv.ugm.ac.id/id/muka/
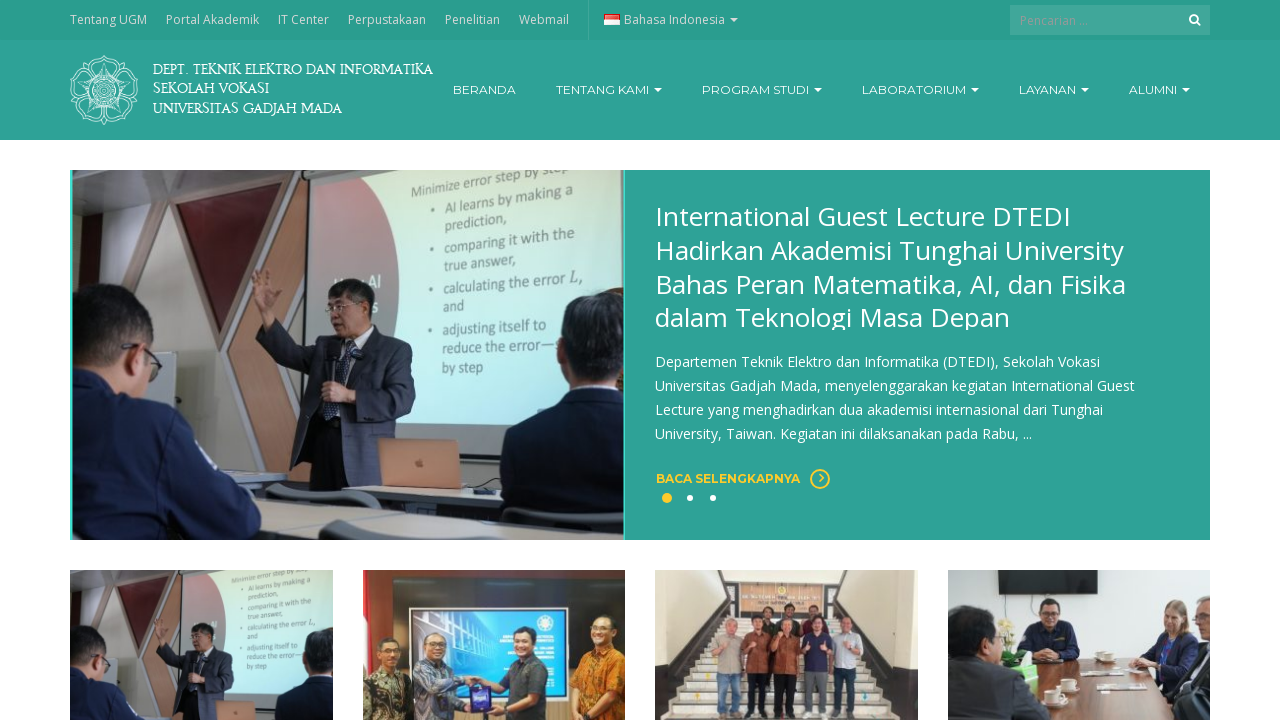

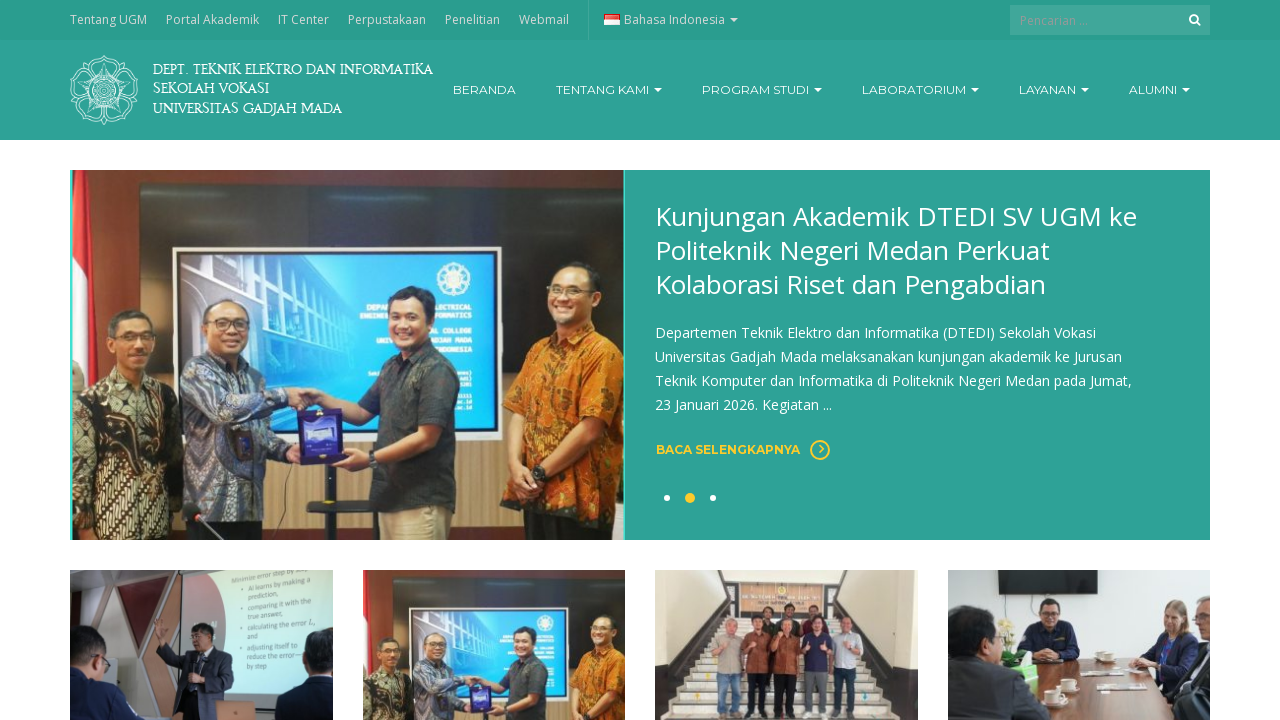